Tests that other controls are hidden when editing a todo item

Starting URL: https://demo.playwright.dev/todomvc

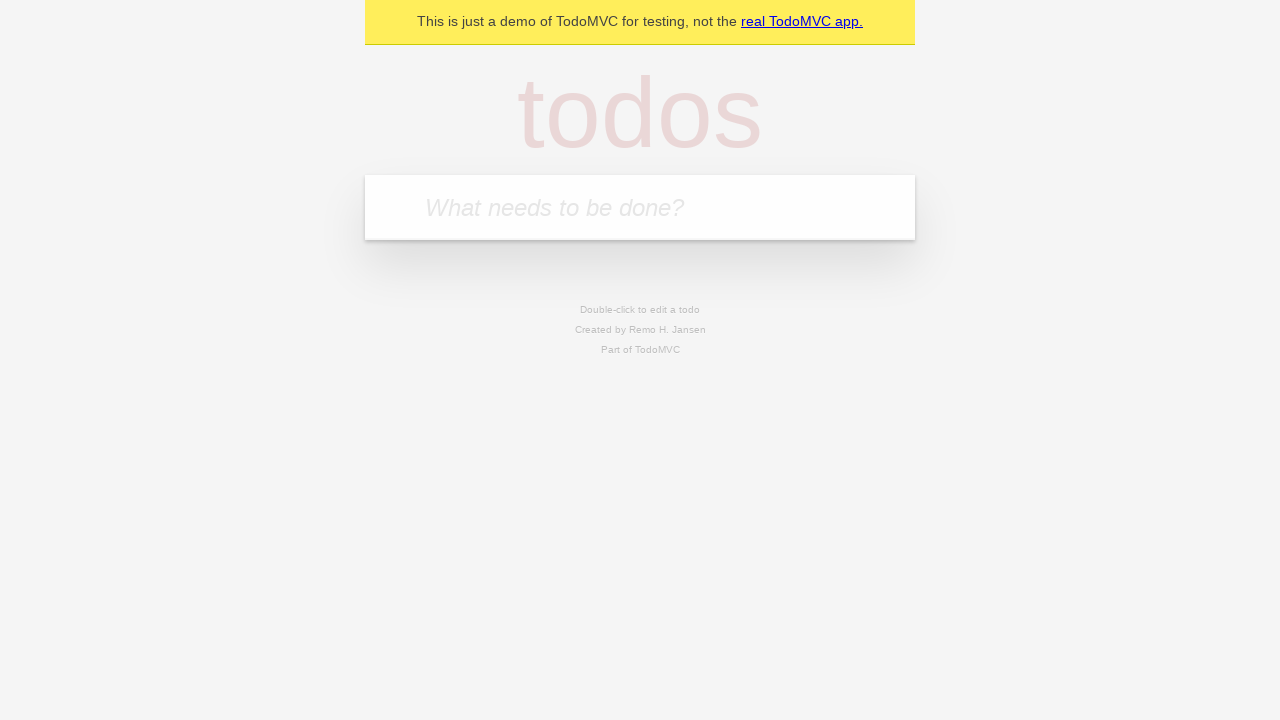

Filled new todo field with 'buy some cheese' on internal:attr=[placeholder="What needs to be done?"i]
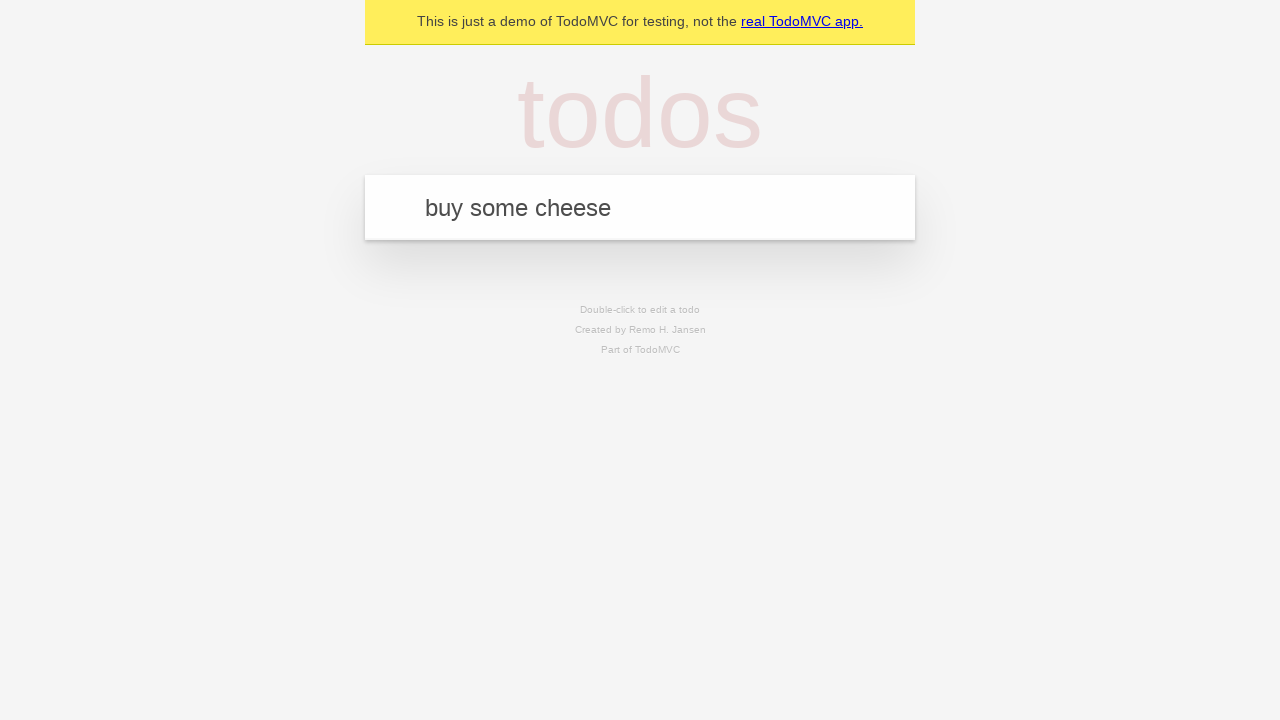

Pressed Enter to create todo 'buy some cheese' on internal:attr=[placeholder="What needs to be done?"i]
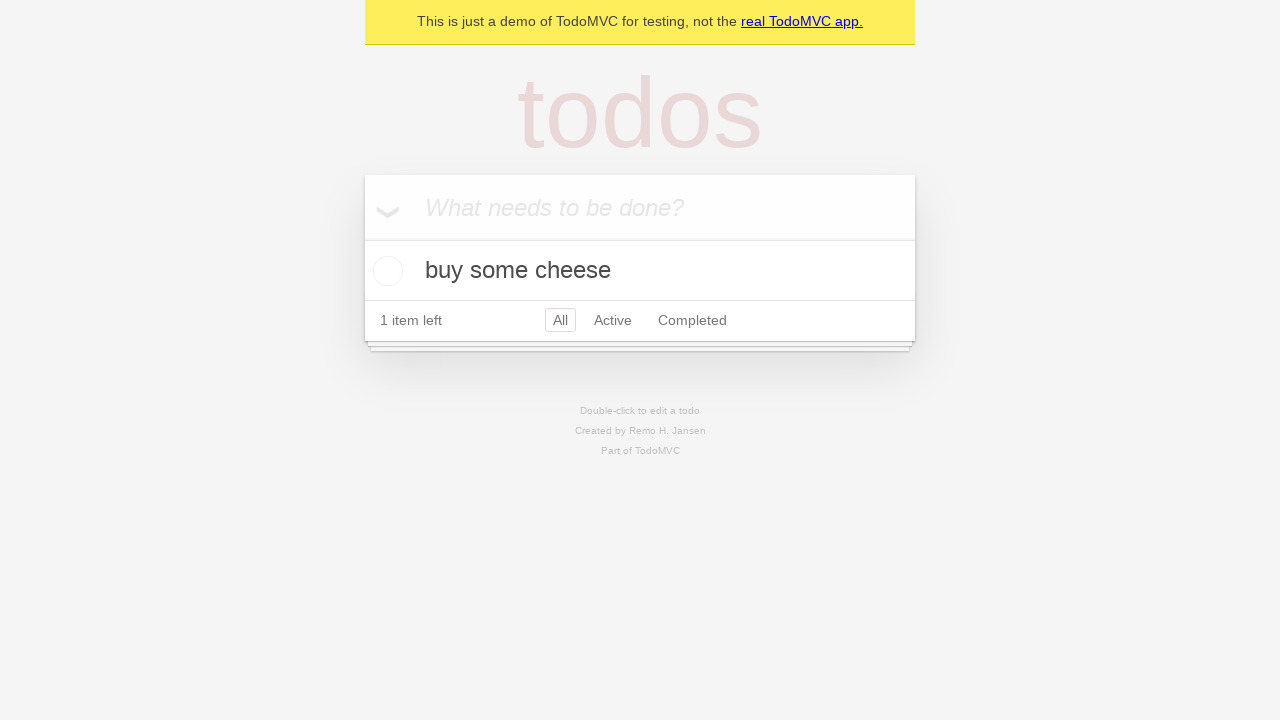

Filled new todo field with 'feed the cat' on internal:attr=[placeholder="What needs to be done?"i]
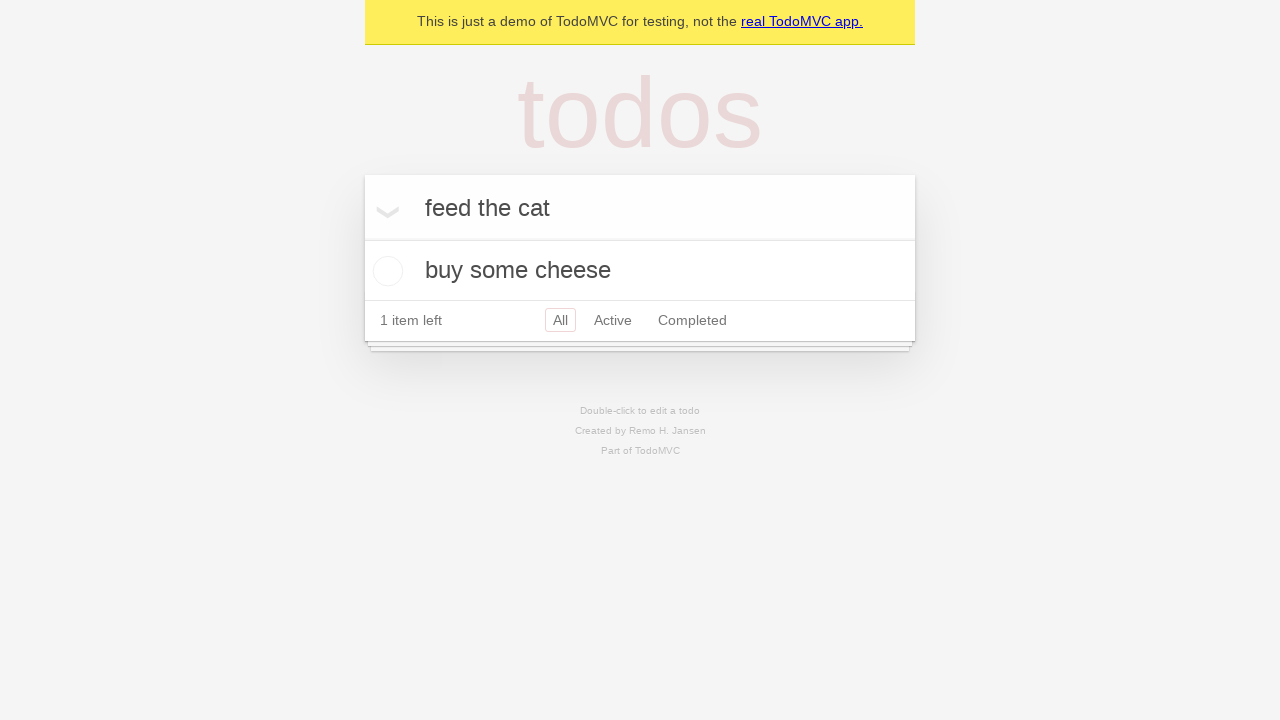

Pressed Enter to create todo 'feed the cat' on internal:attr=[placeholder="What needs to be done?"i]
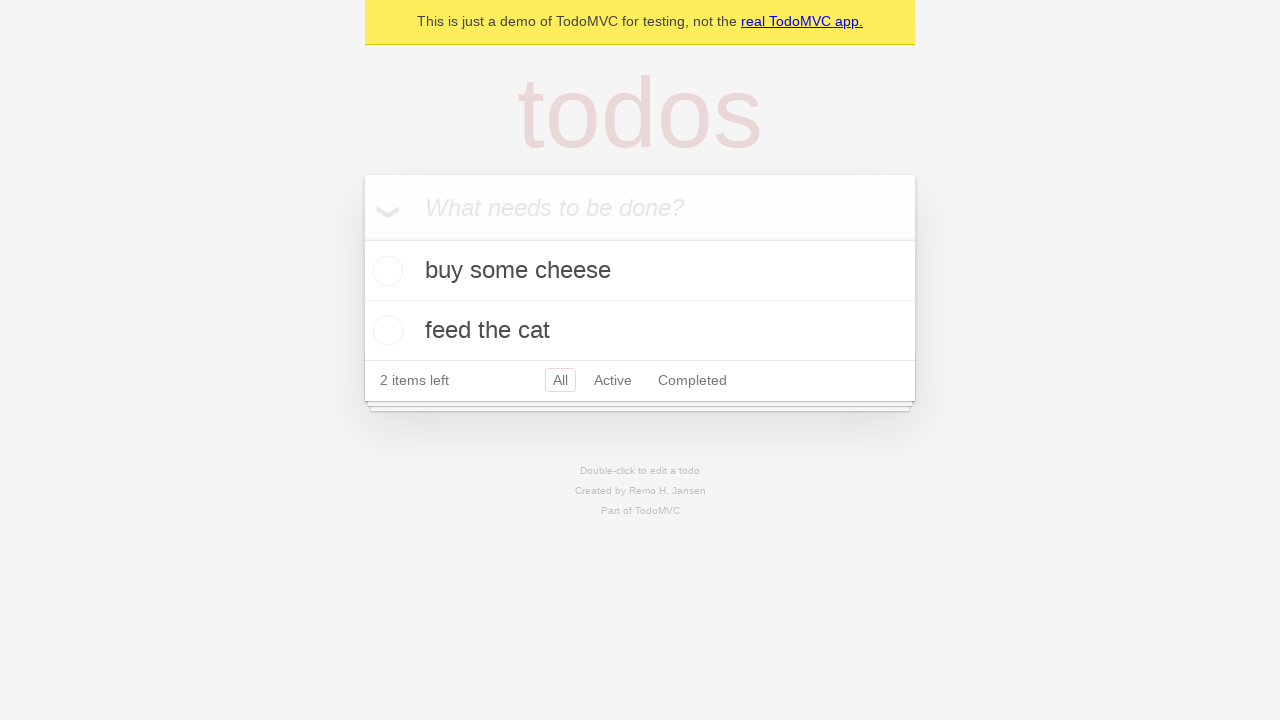

Filled new todo field with 'book a doctors appointment' on internal:attr=[placeholder="What needs to be done?"i]
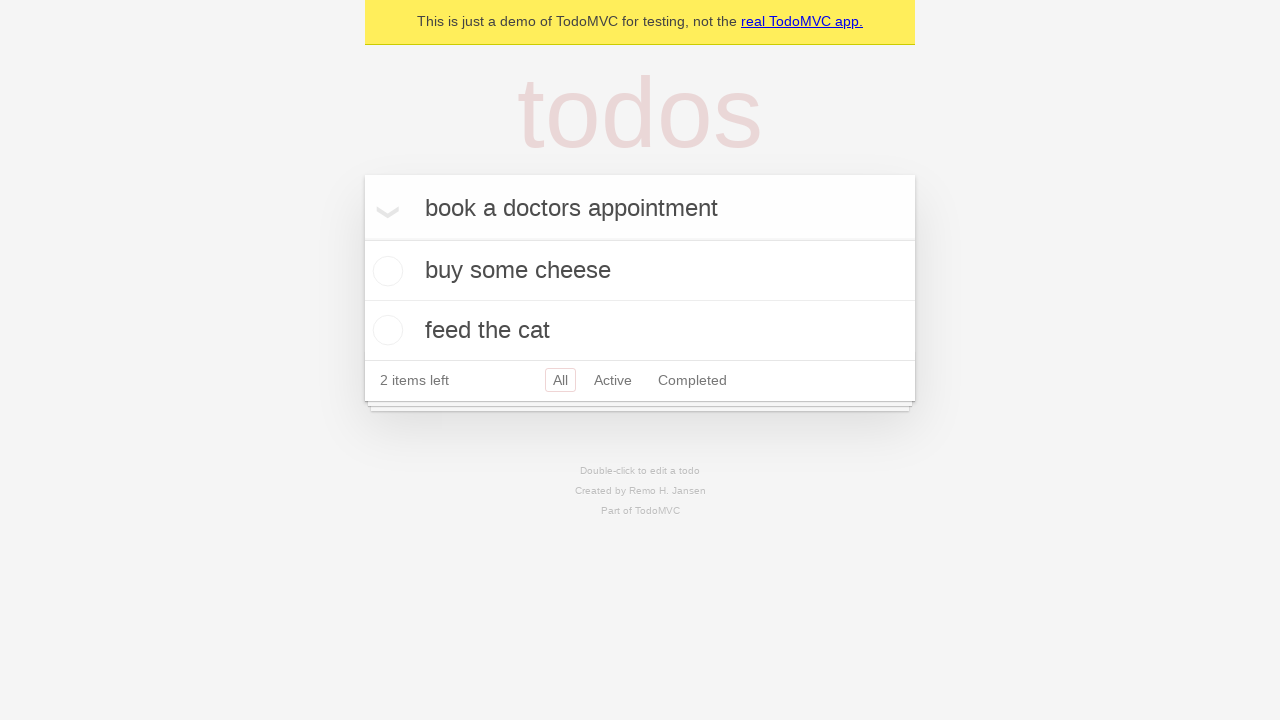

Pressed Enter to create todo 'book a doctors appointment' on internal:attr=[placeholder="What needs to be done?"i]
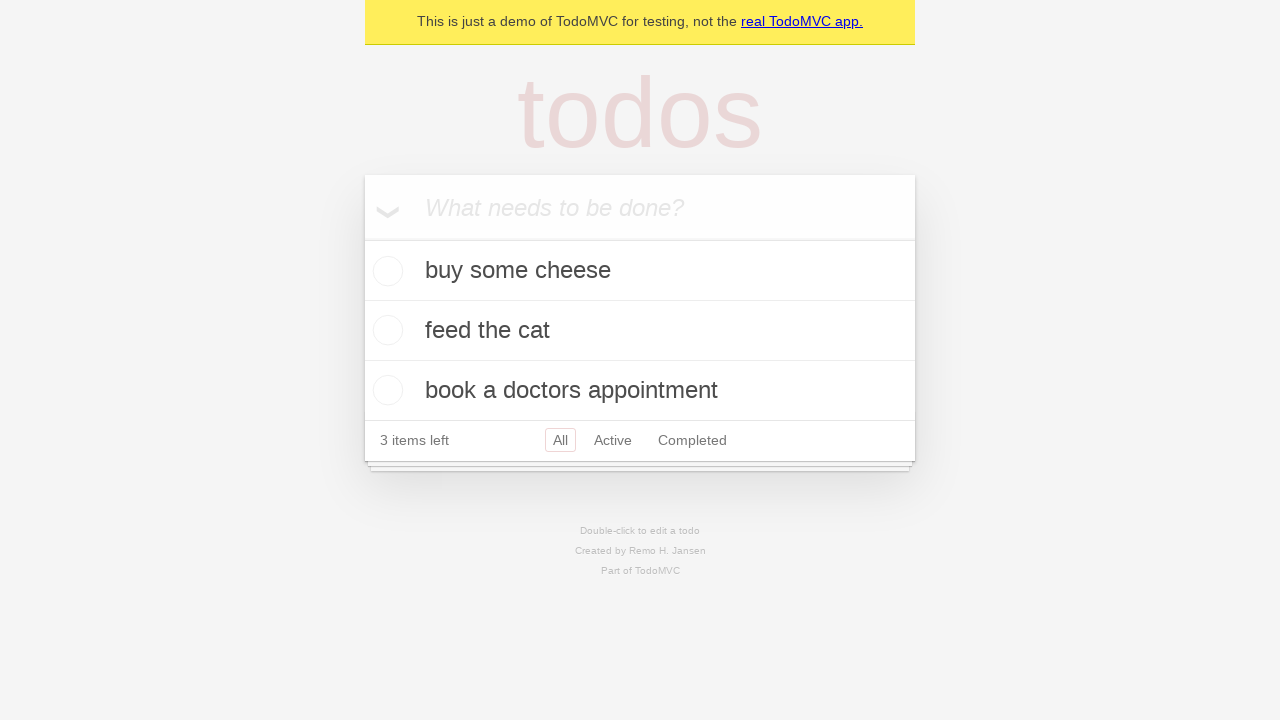

Double-clicked second todo item to enter edit mode at (640, 331) on internal:testid=[data-testid="todo-item"s] >> nth=1
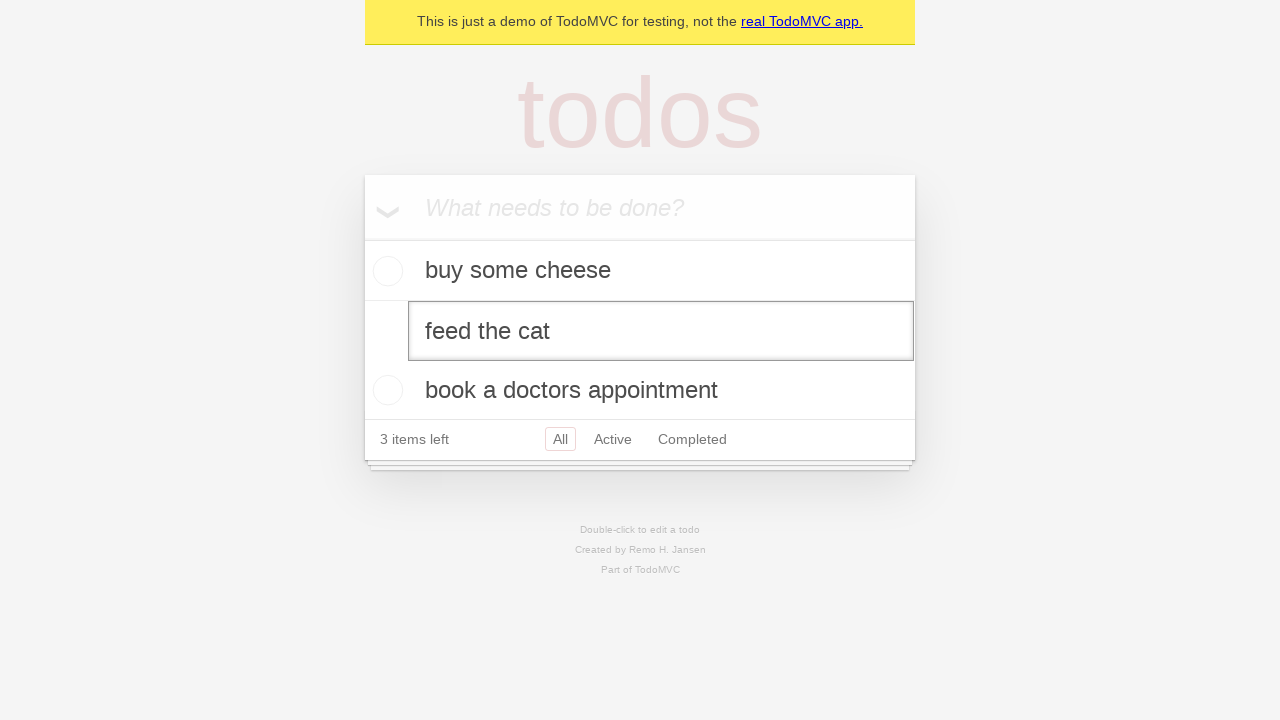

Edit textbox became visible
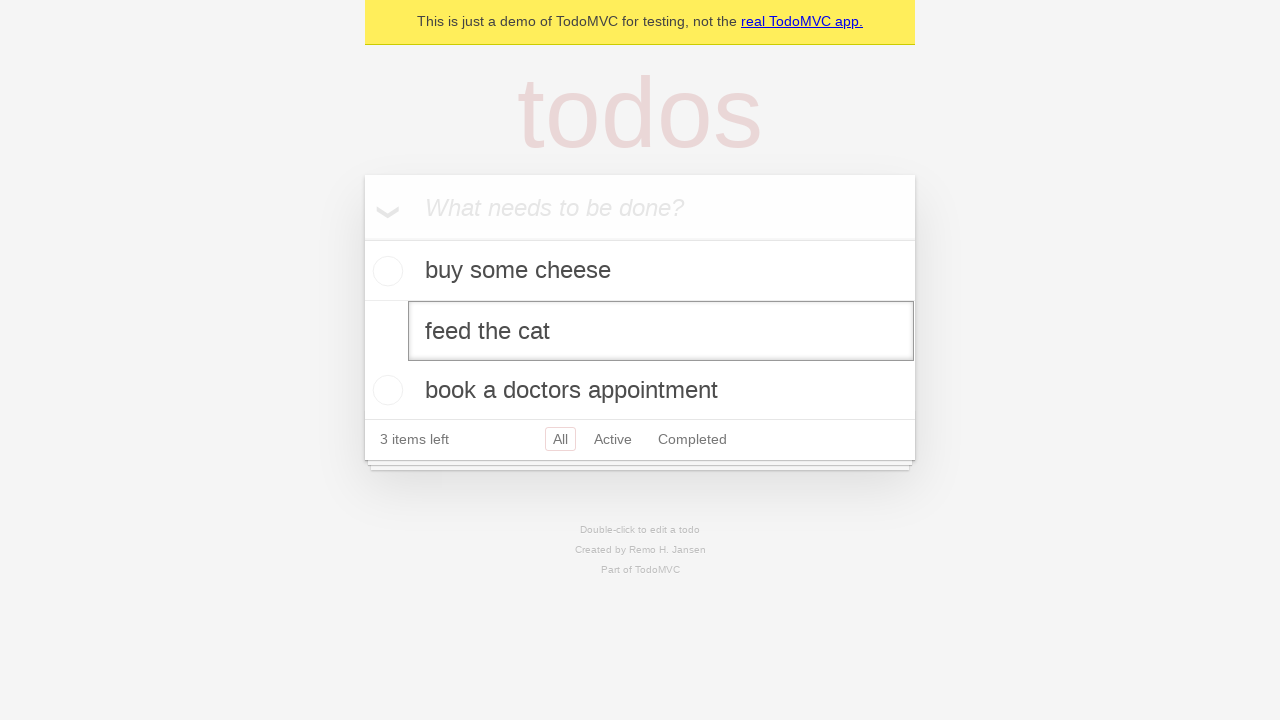

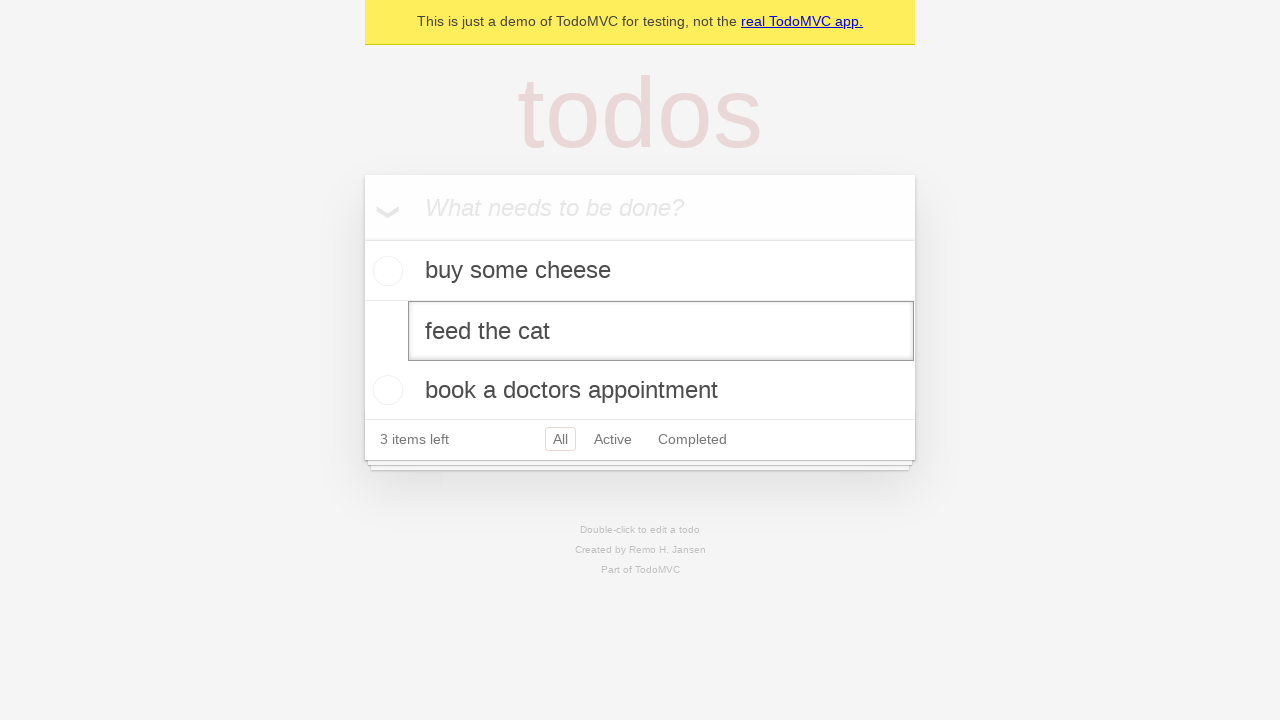